Tests JavaScript alert, confirm, and prompt dialogs by clicking trigger buttons and handling the resulting dialogs

Starting URL: https://the-internet.herokuapp.com/javascript_alerts

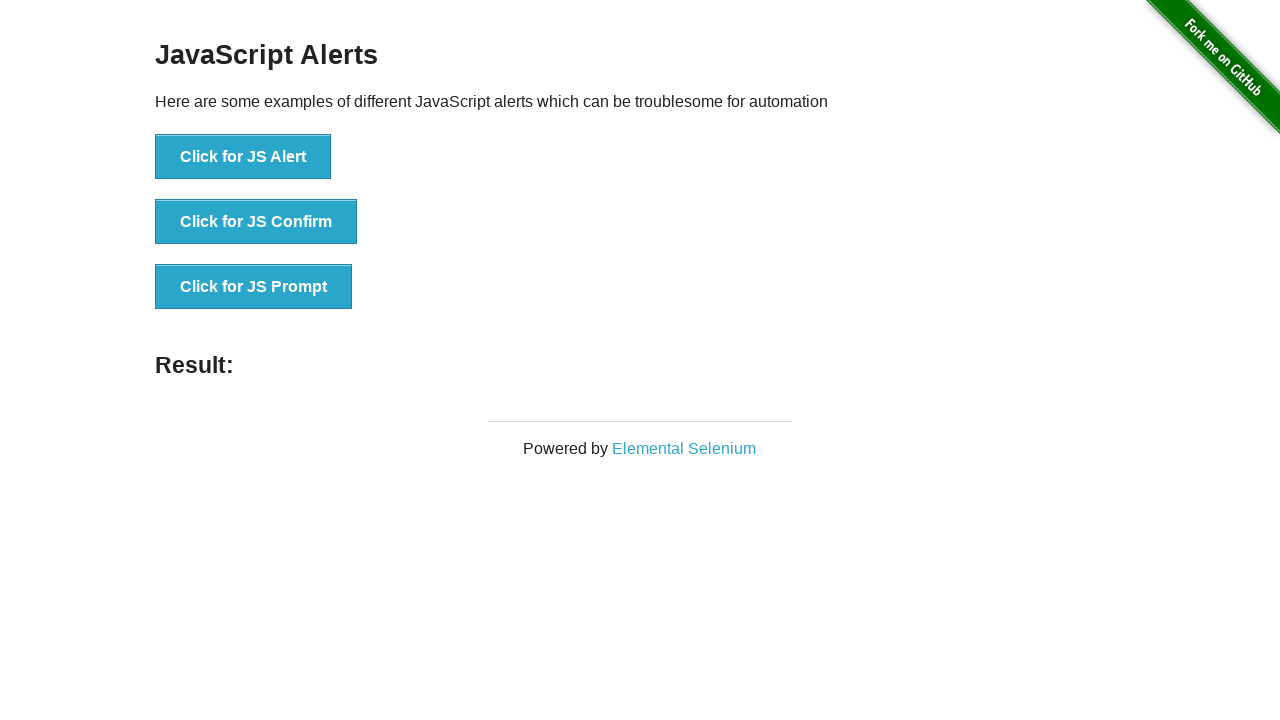

Set up dialog handler to accept alerts, dismiss confirms, and accept prompts with 'Playwright Input'
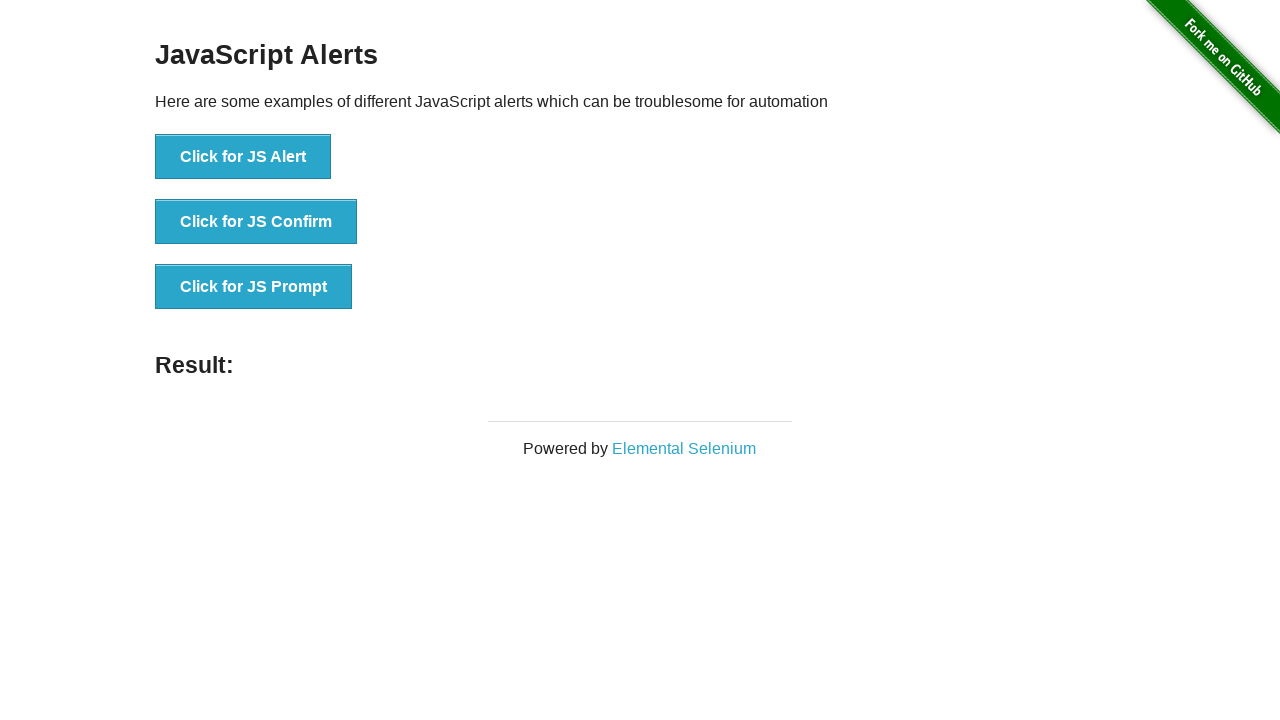

Clicked JS Alert button and dialog was automatically accepted at (243, 157) on text=Click for JS Alert
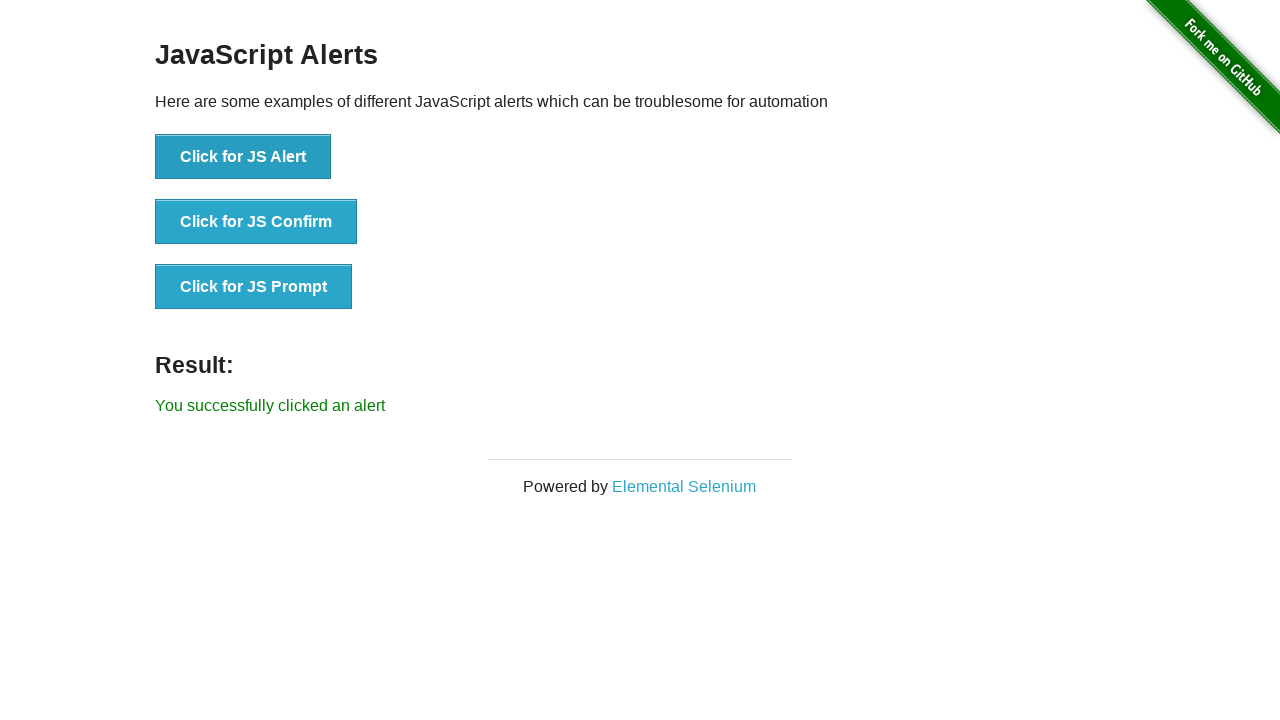

Alert result element loaded
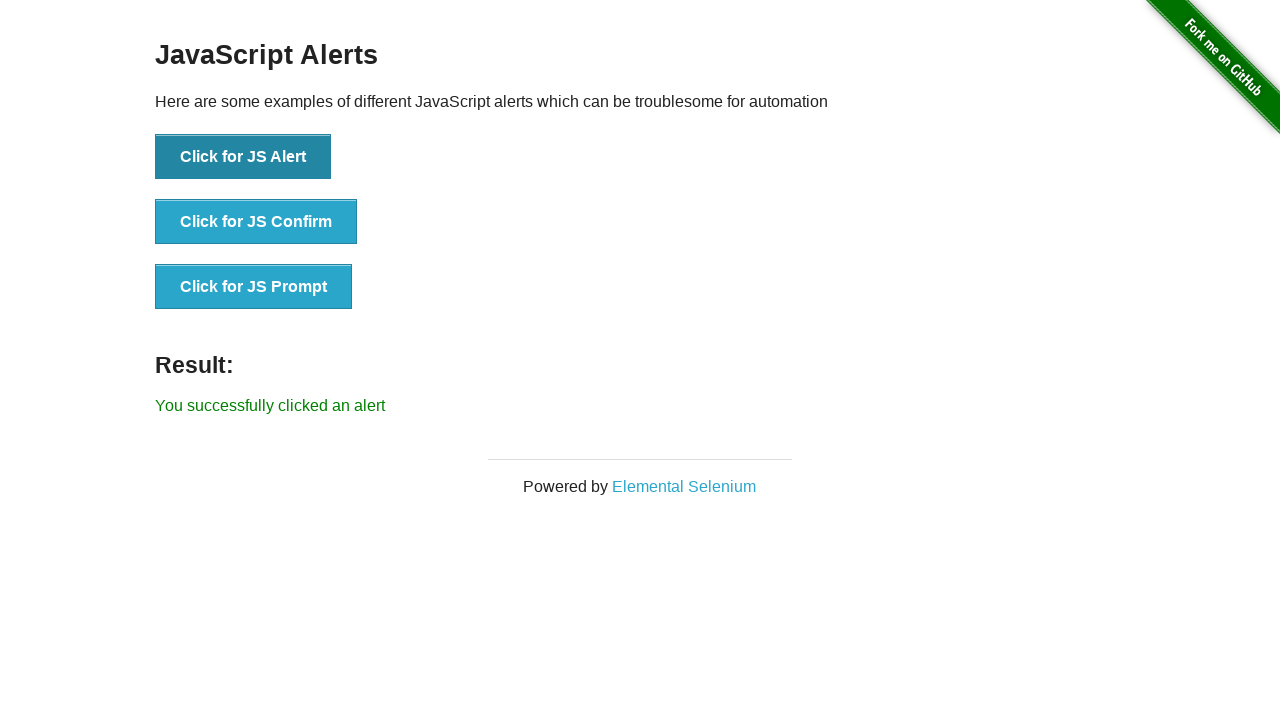

Clicked JS Confirm button and dialog was automatically dismissed at (256, 222) on text=Click for JS Confirm
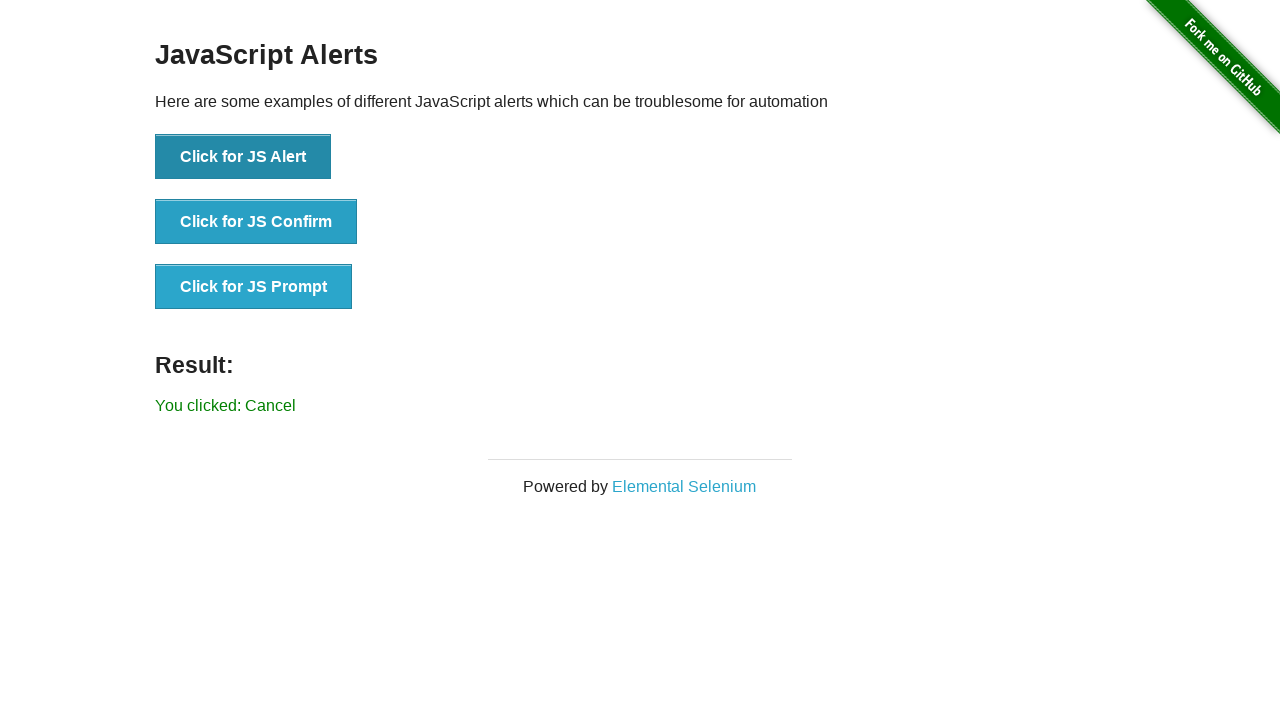

Waited 500ms for confirm result to update
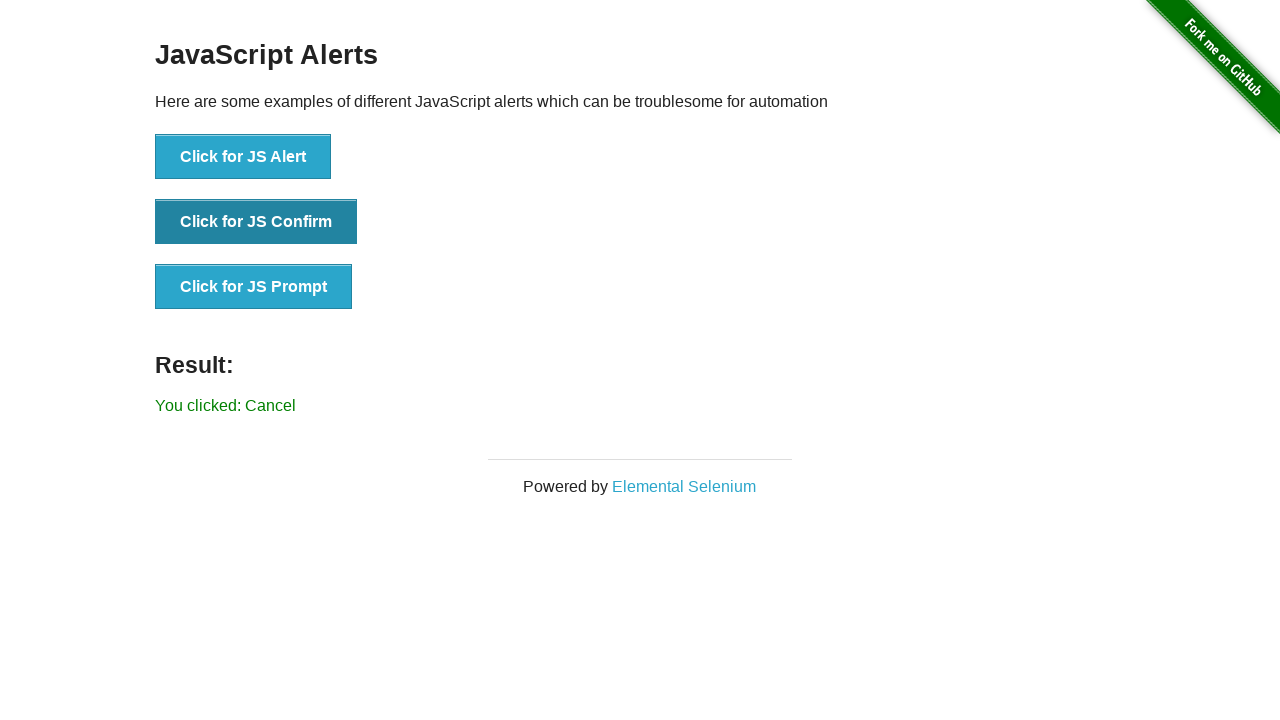

Clicked JS Prompt button and dialog was automatically accepted with 'Playwright Input' at (254, 287) on text=Click for JS Prompt
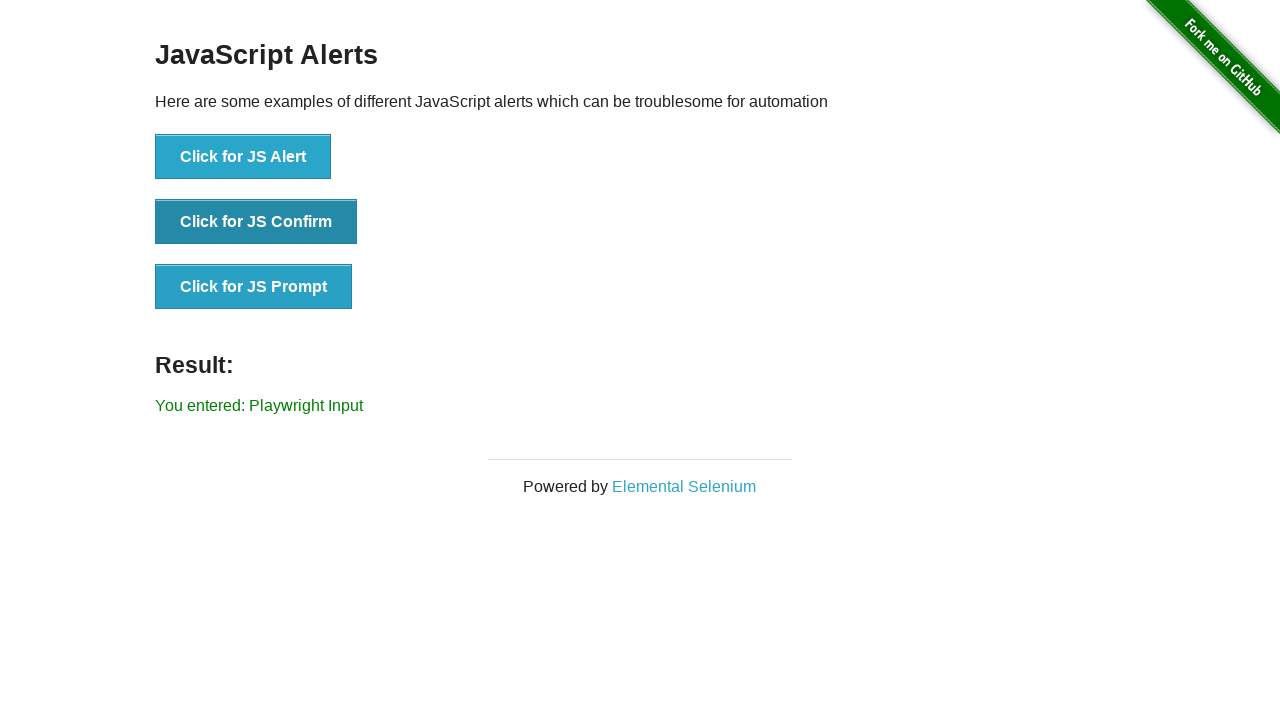

Prompt result element loaded
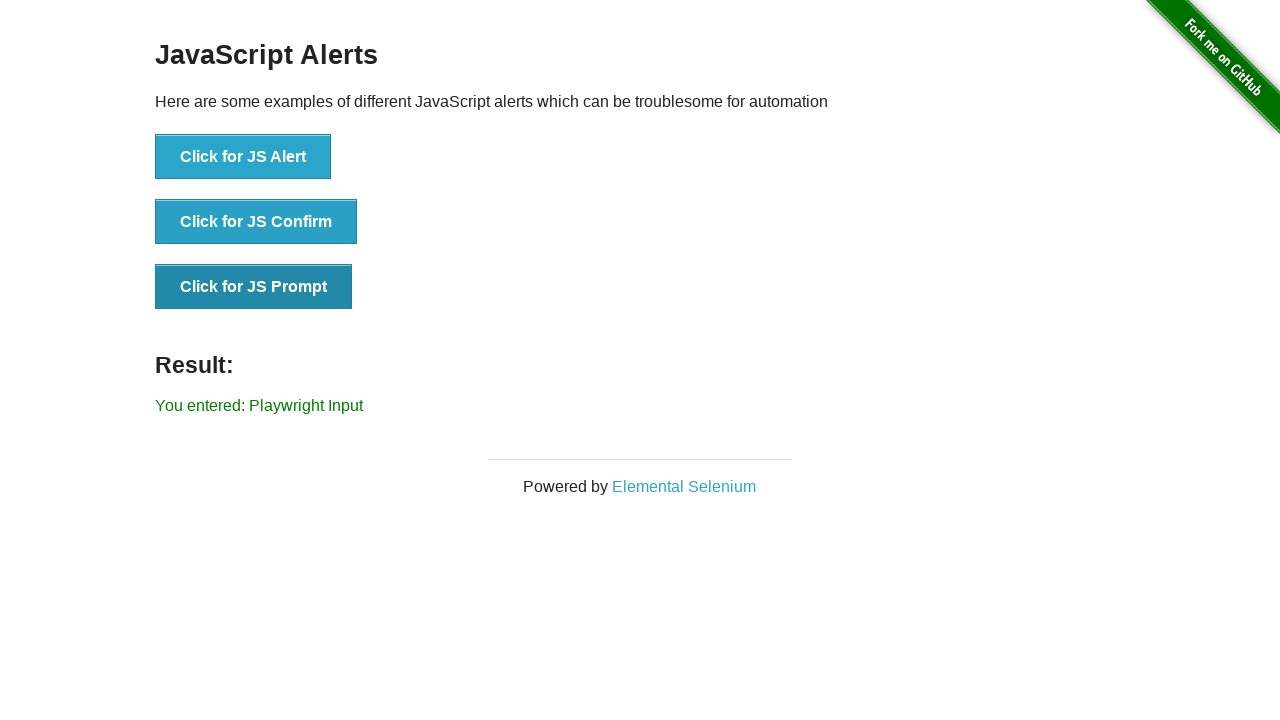

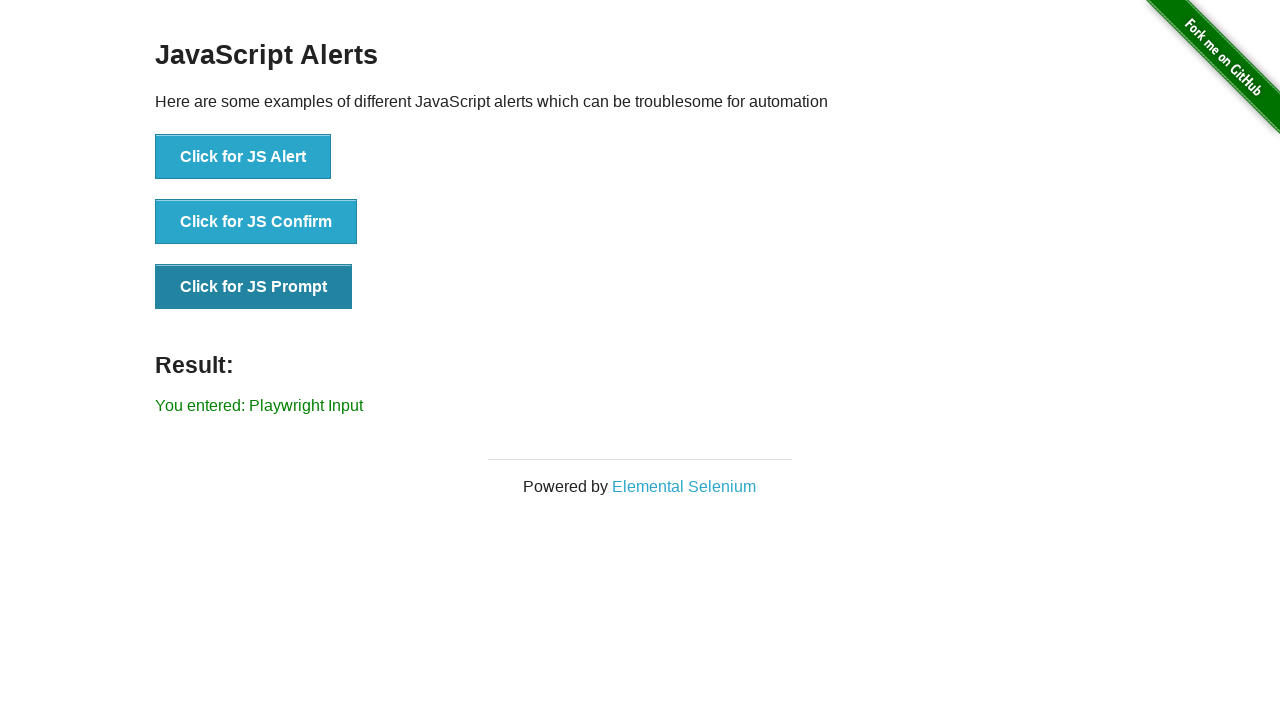